Tests checkbox functionality by checking and unchecking a checkbox, verifying its state after each action, and counting the total number of checkboxes on the page.

Starting URL: https://rahulshettyacademy.com/AutomationPractice/

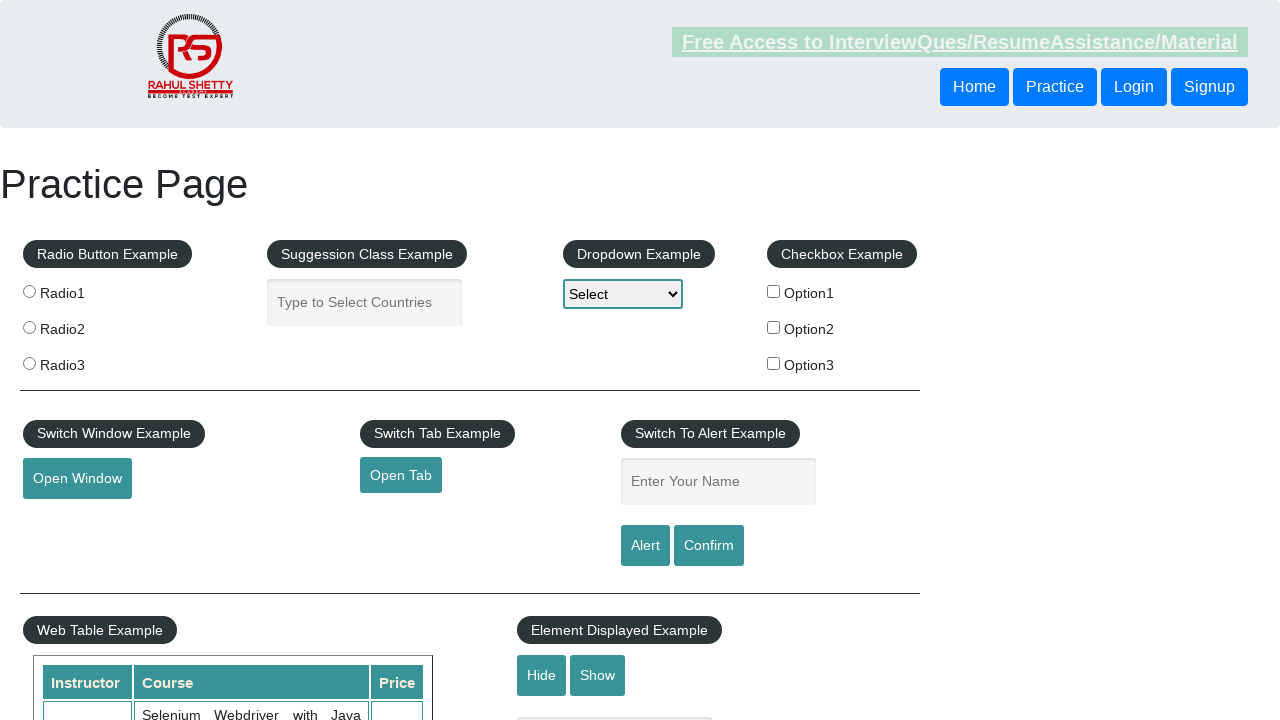

Clicked checkbox with id 'checkBoxOption1' at (774, 291) on #checkBoxOption1
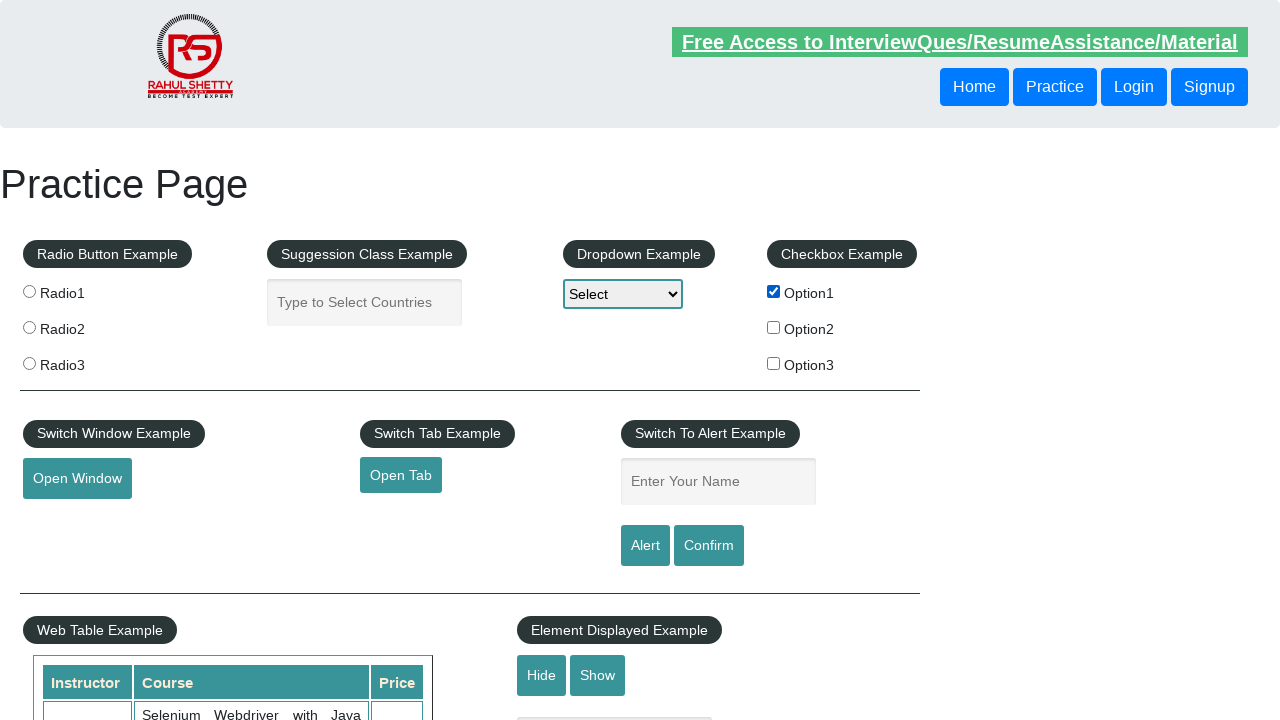

Verified that checkbox is checked
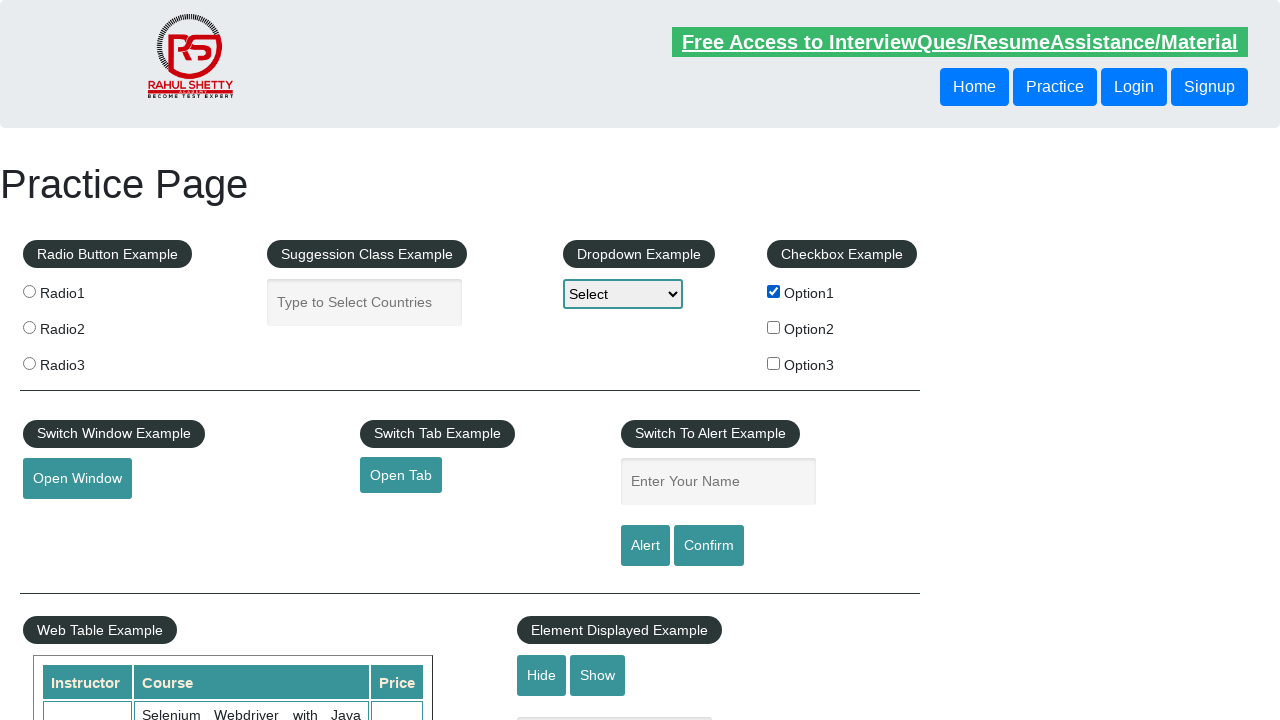

Waited for 1000 milliseconds
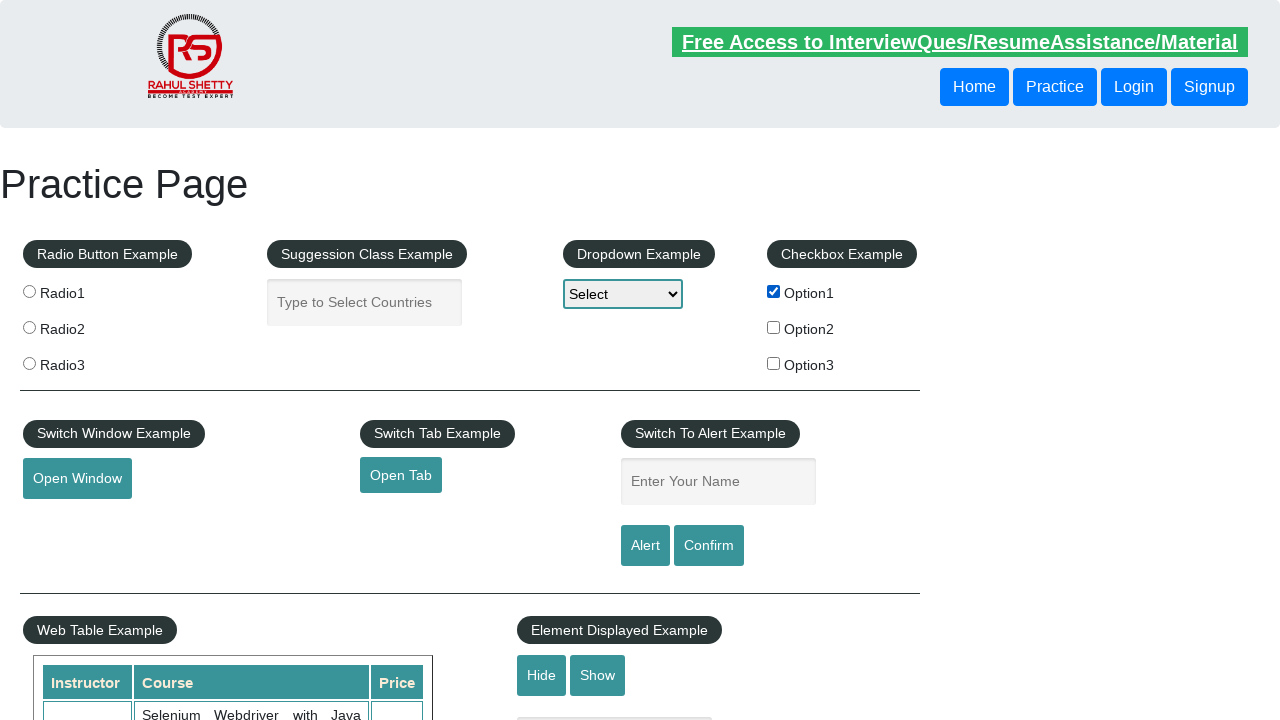

Clicked checkbox to uncheck it at (774, 291) on #checkBoxOption1
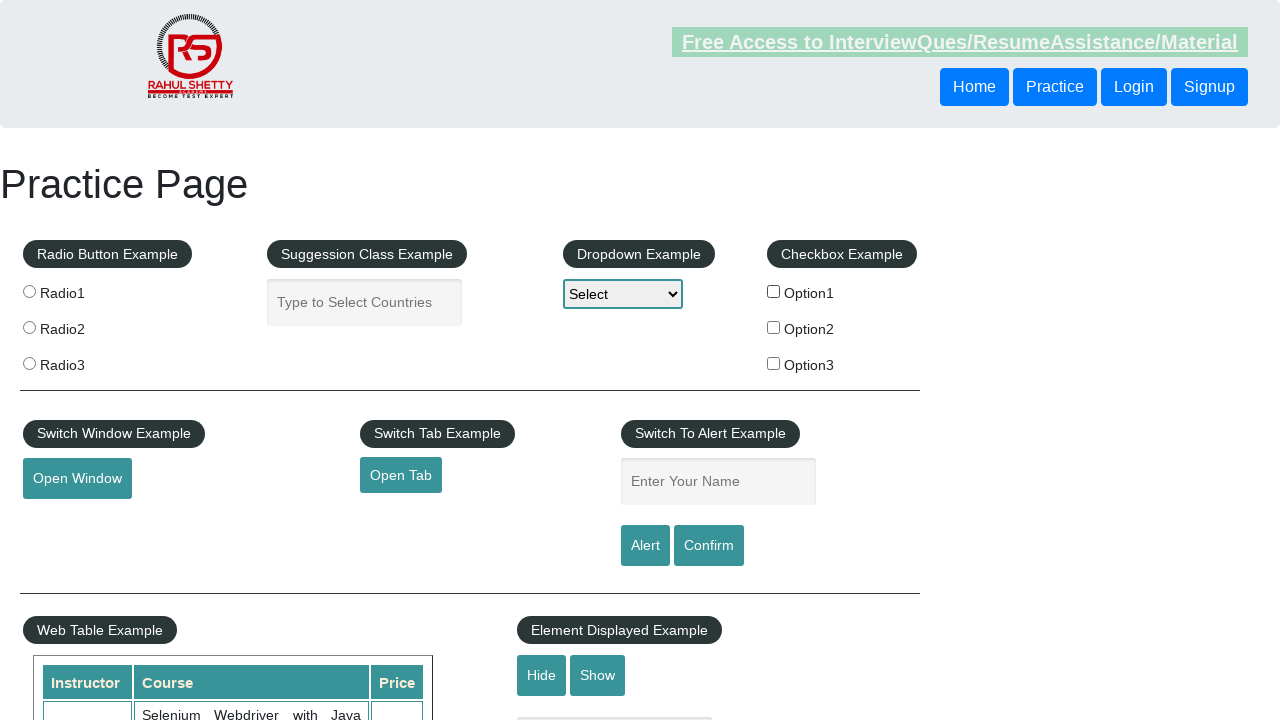

Verified that checkbox is unchecked
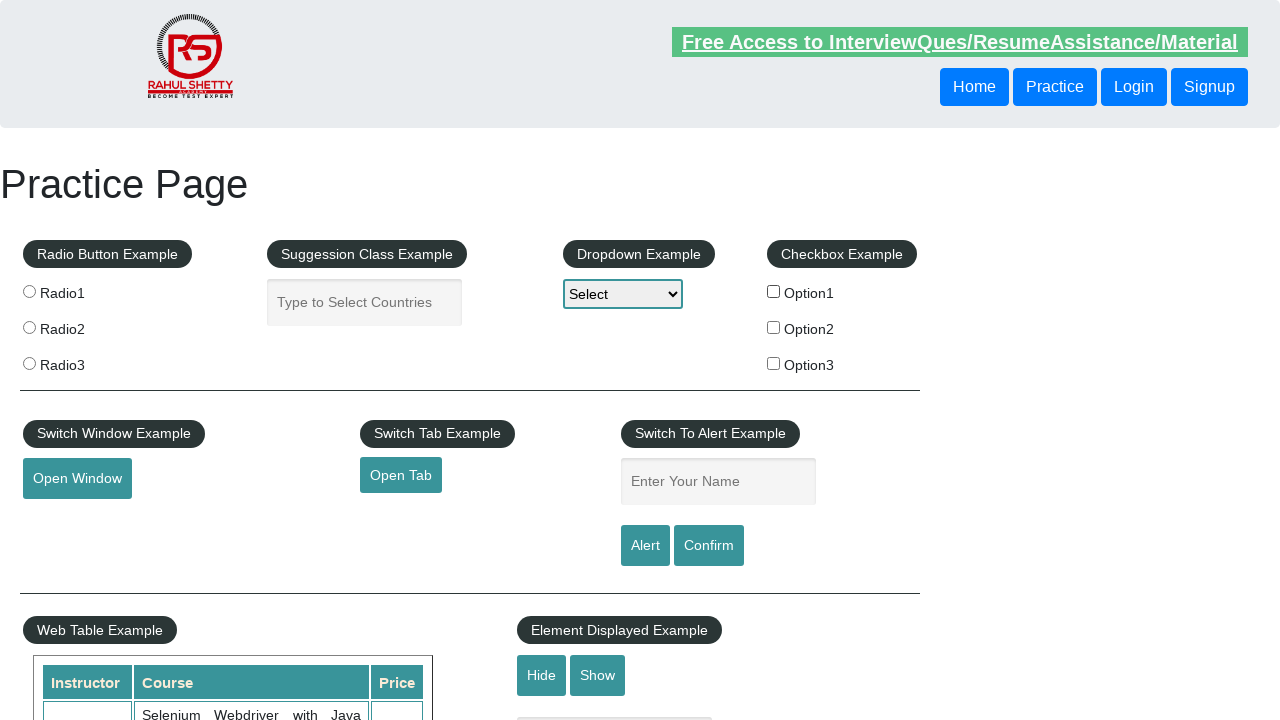

Counted total checkboxes on page: 3
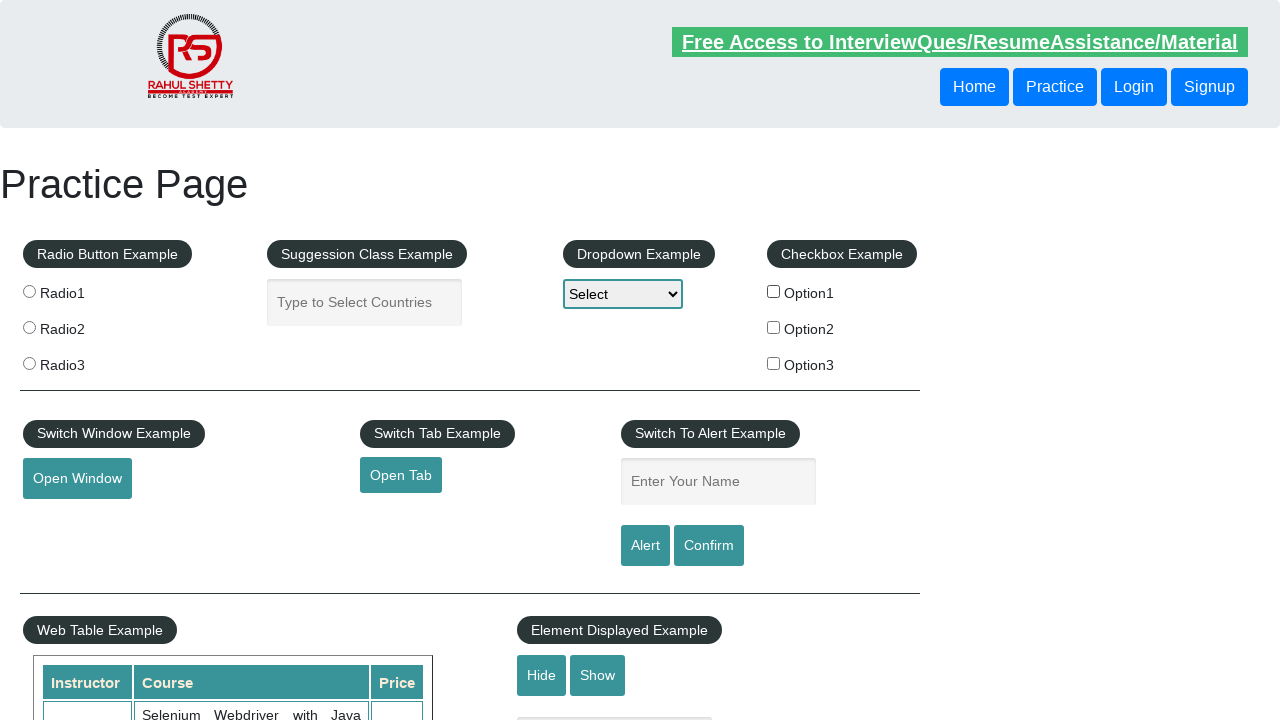

Printed checkbox count: 3
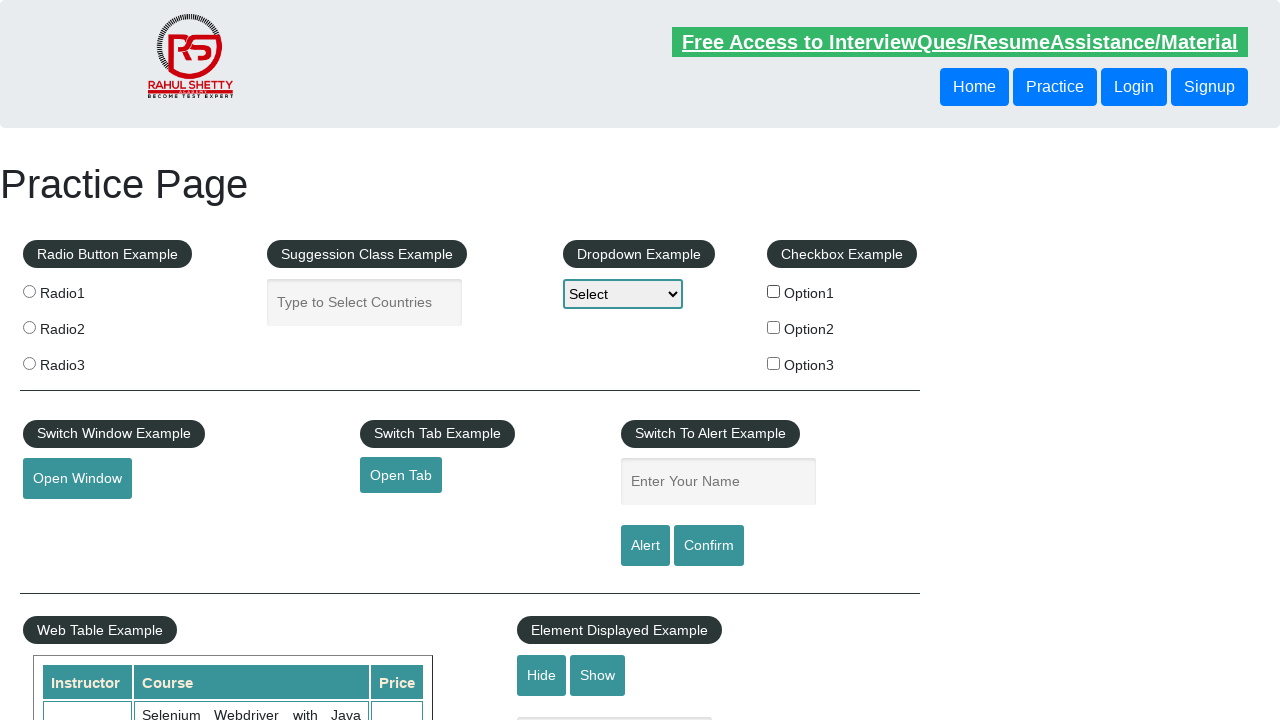

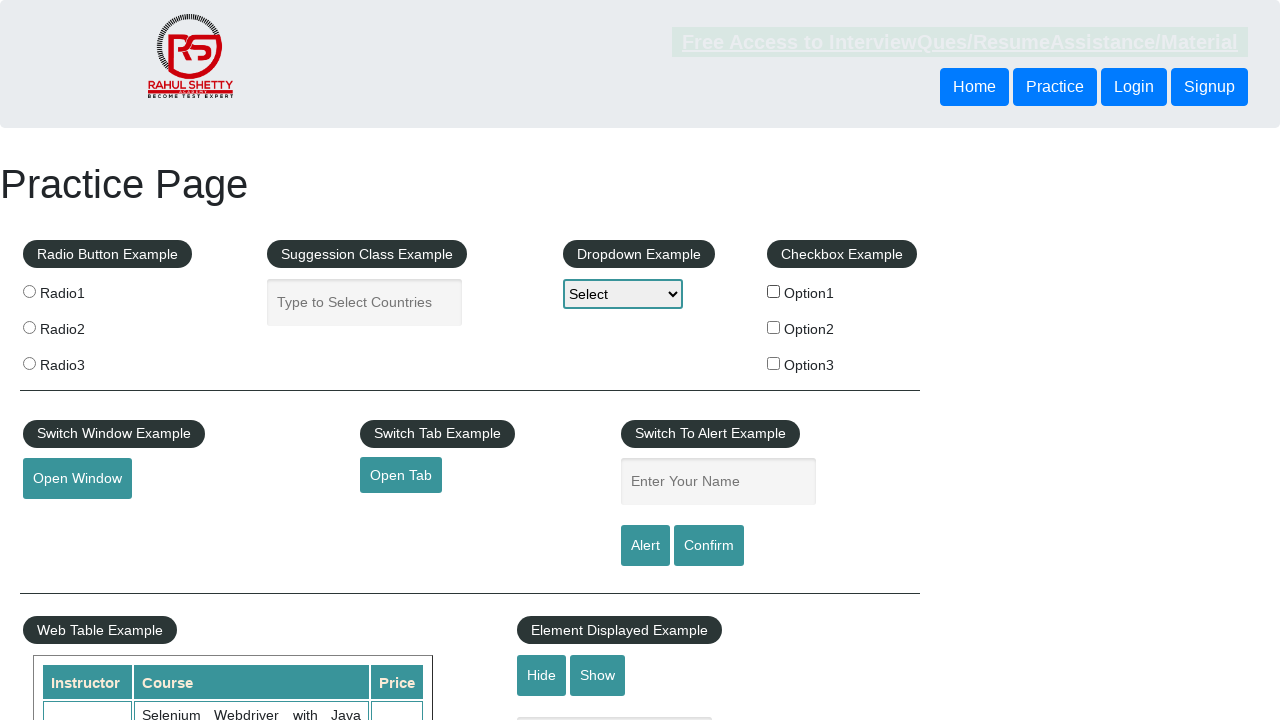